Tests dynamic loading by clicking start button and waiting for "Hello World!" element to become visible

Starting URL: https://the-internet.herokuapp.com/dynamic_loading/2

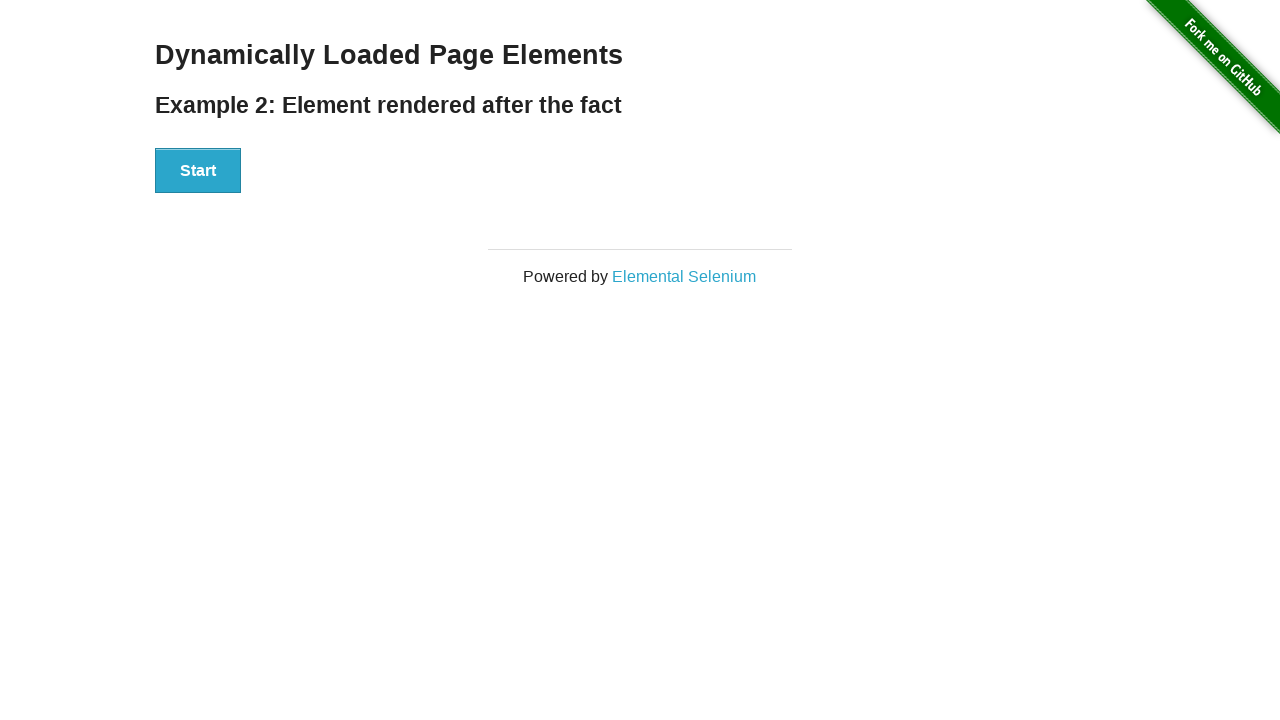

Clicked the Start button to trigger dynamic loading at (198, 171) on xpath=//button[text()='Start']
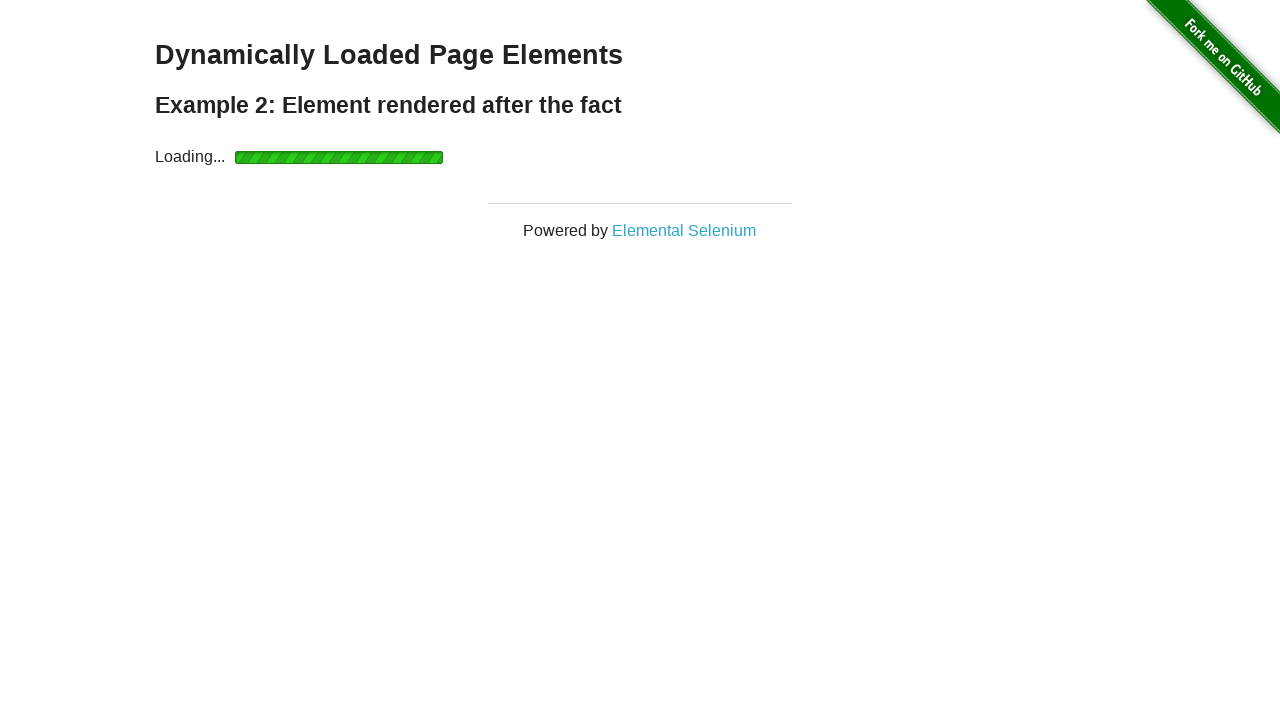

Waited for 'Hello World!' element to become visible
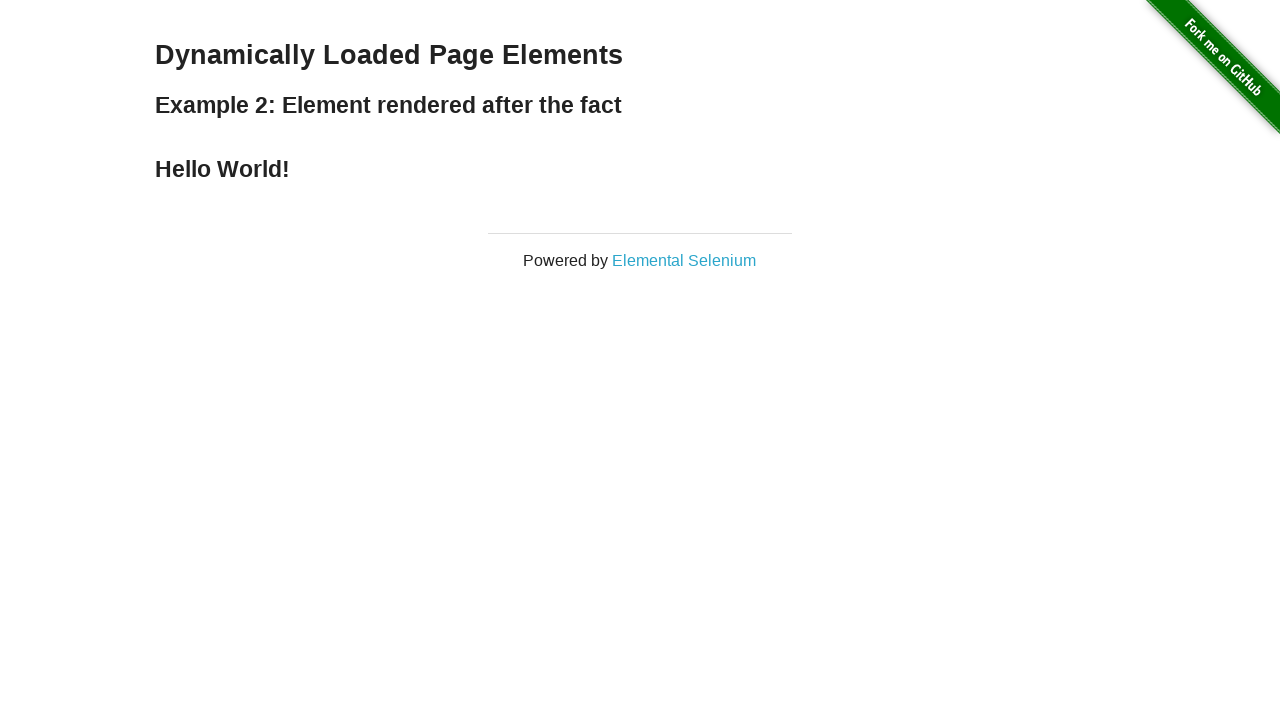

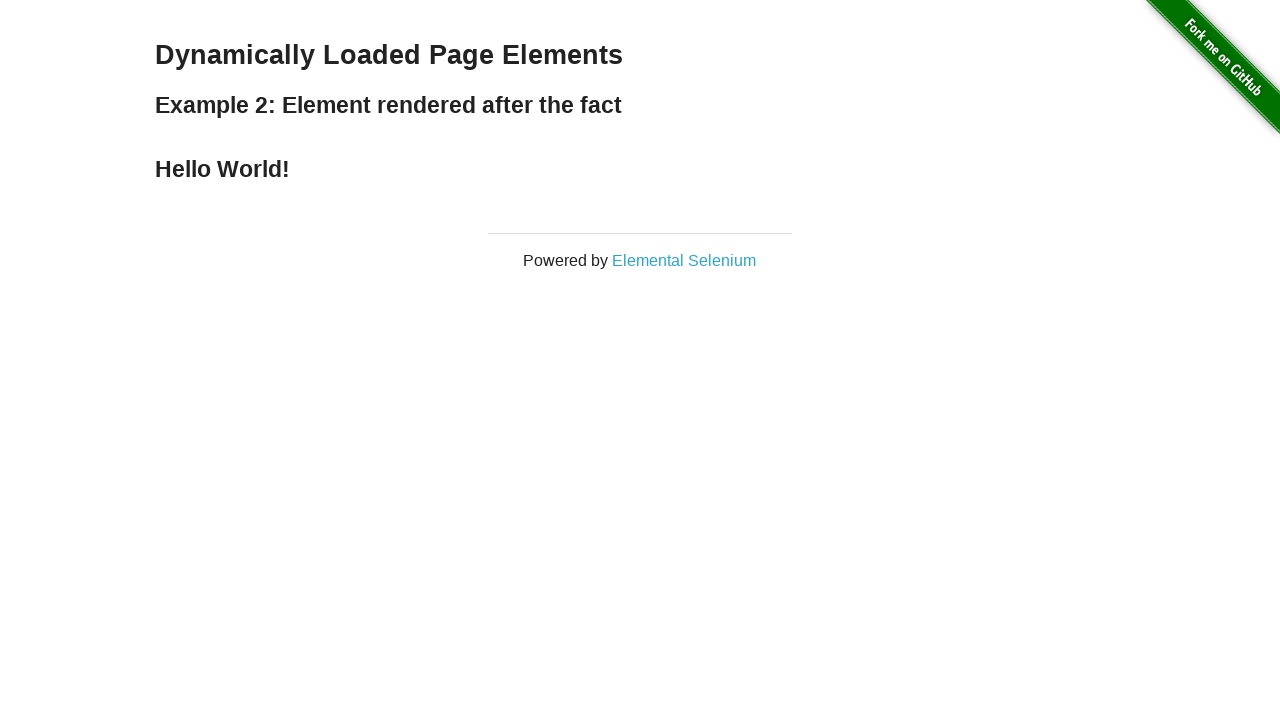